Navigates to W3Schools HTML tables page and interacts with the example table to verify table data is accessible

Starting URL: https://www.w3schools.com/html/html_tables.asp

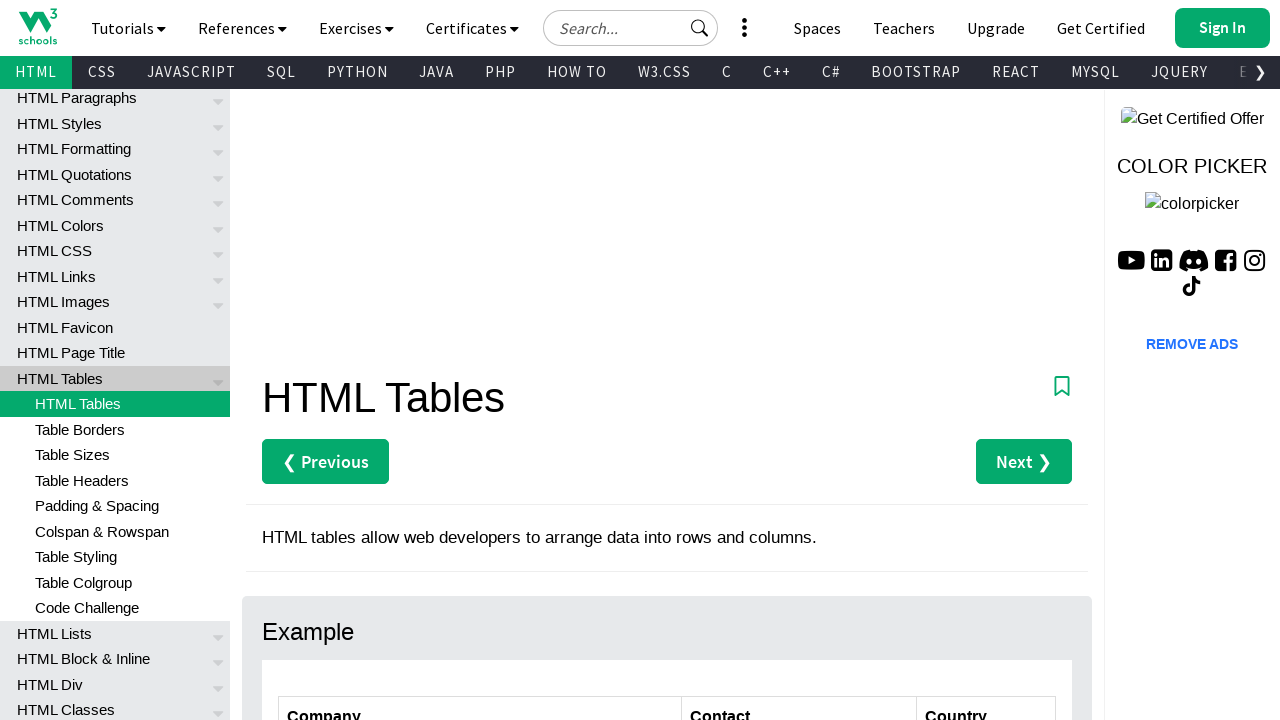

Navigated to W3Schools HTML tables page
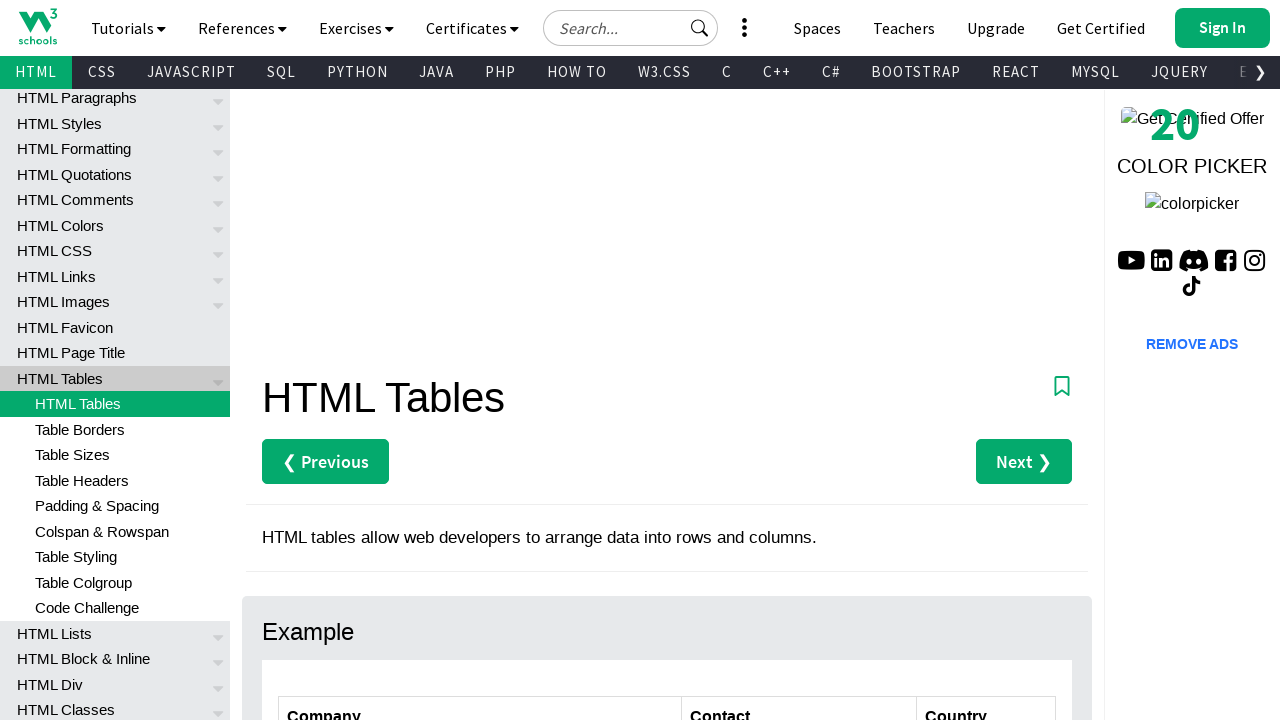

Customers table element loaded
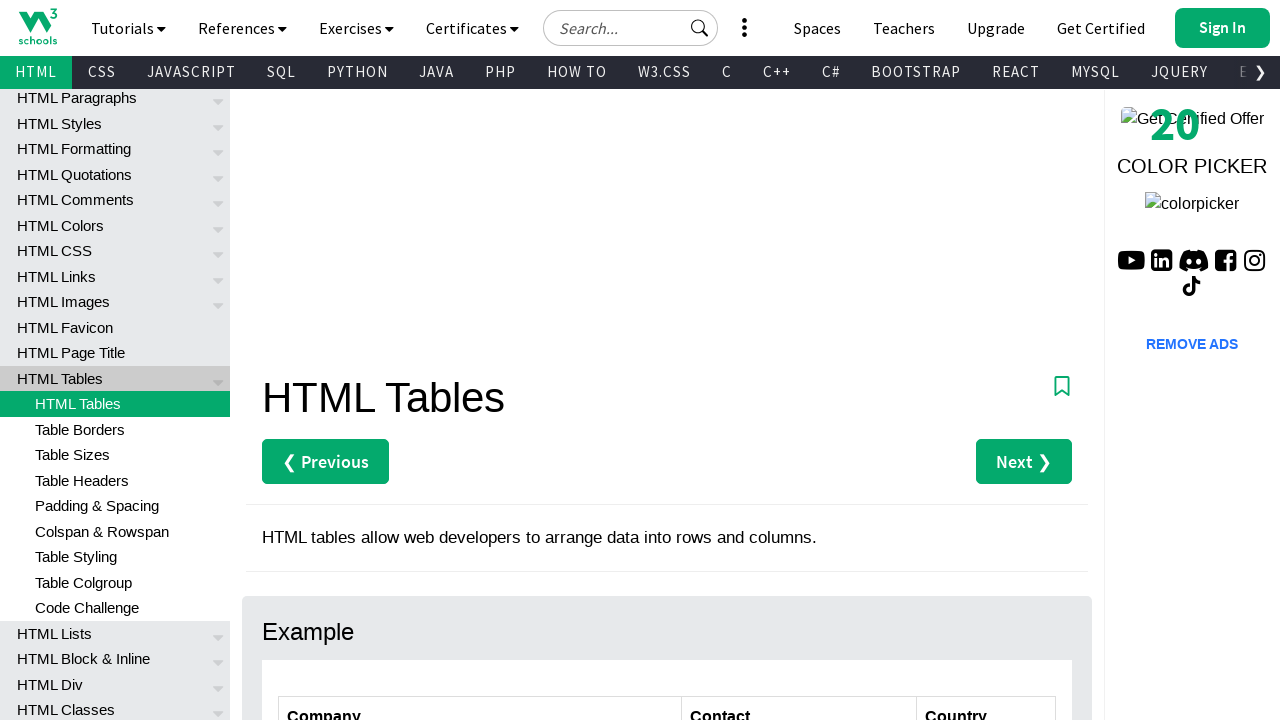

Retrieved all table rows - found 7 rows
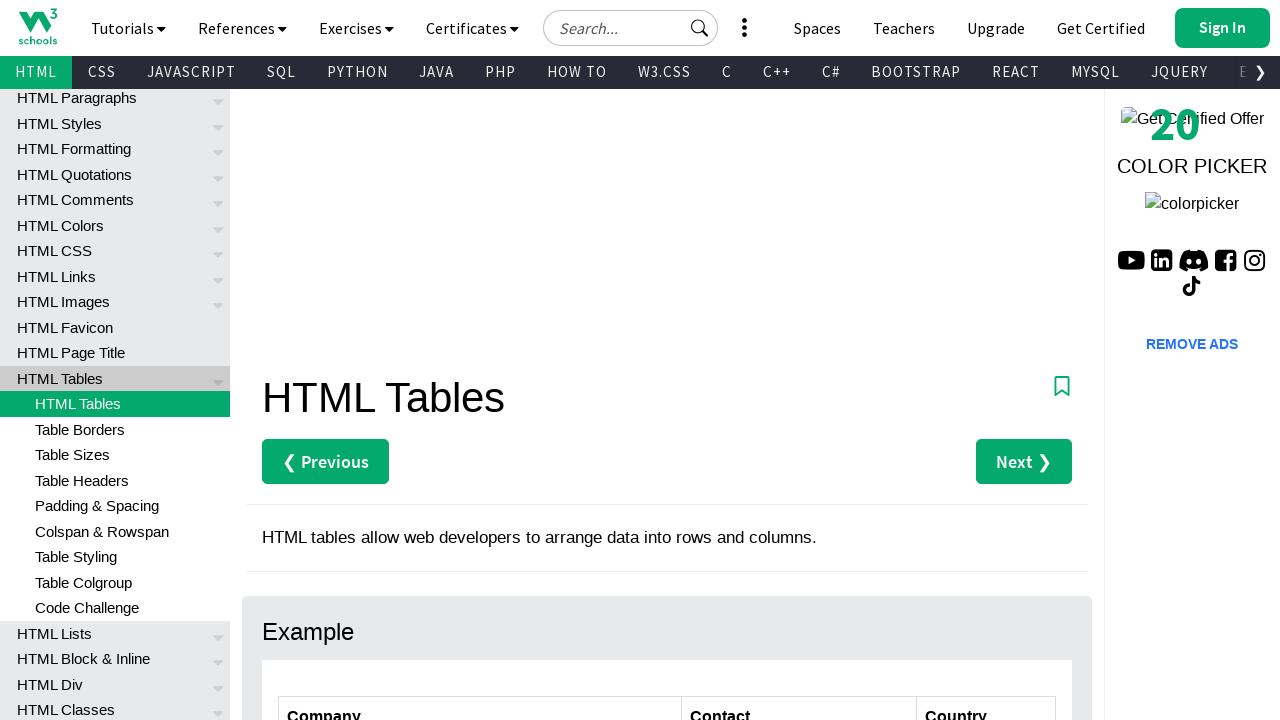

Retrieved all table cells - found 18 cells
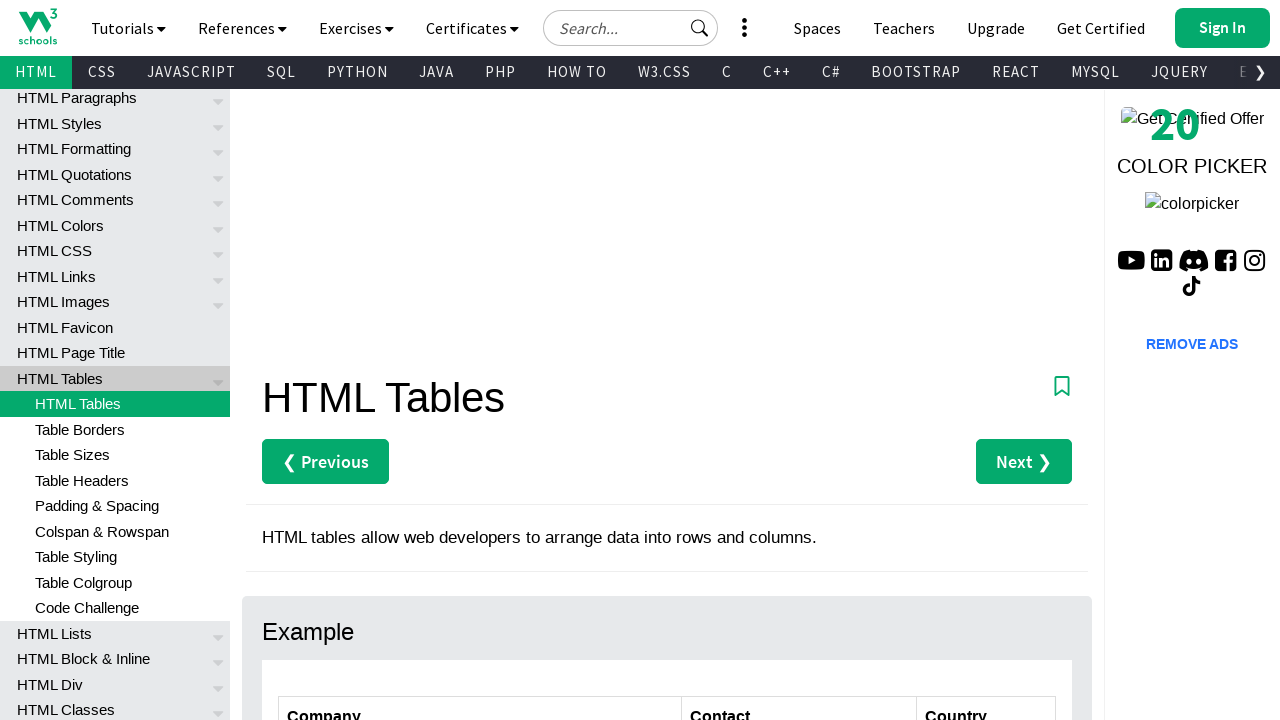

Retrieved cells from row 3 - found 3 cells
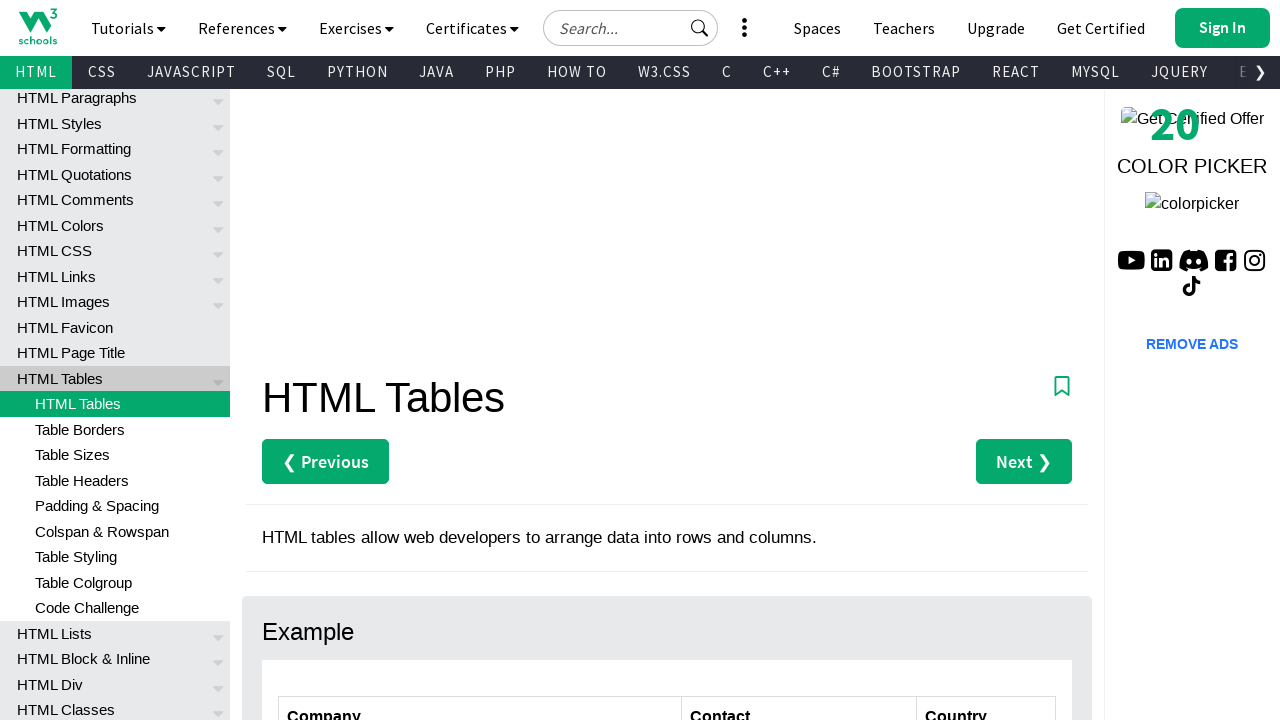

Retrieved company name from row 2: Alfreds Futterkiste
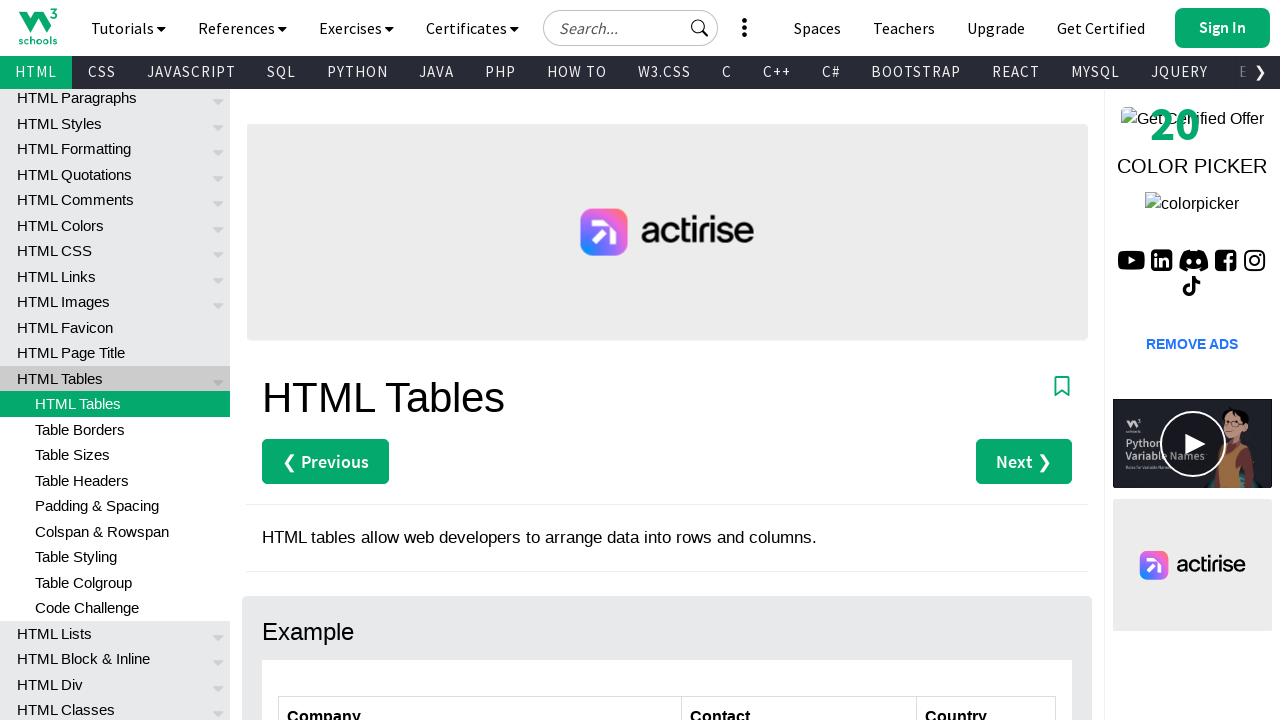

Retrieved contact name from row 2: Maria Anders
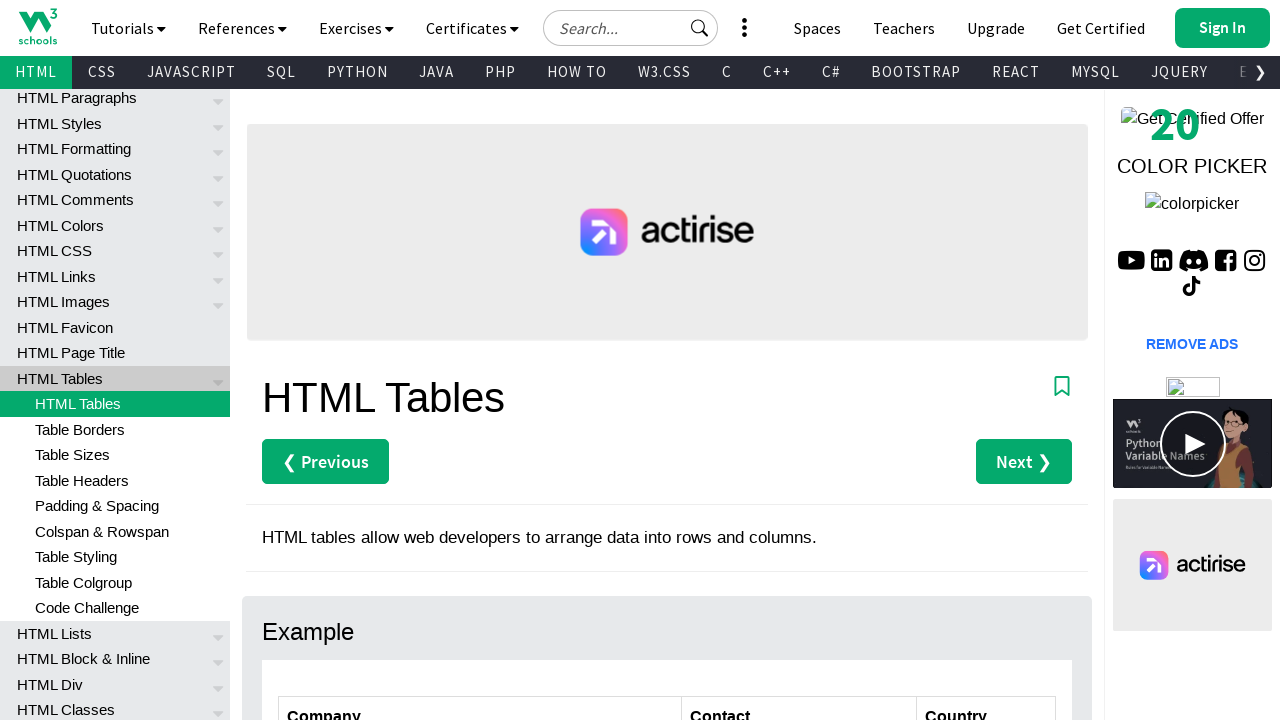

Retrieved company name from row 3: Centro comercial Moctezuma
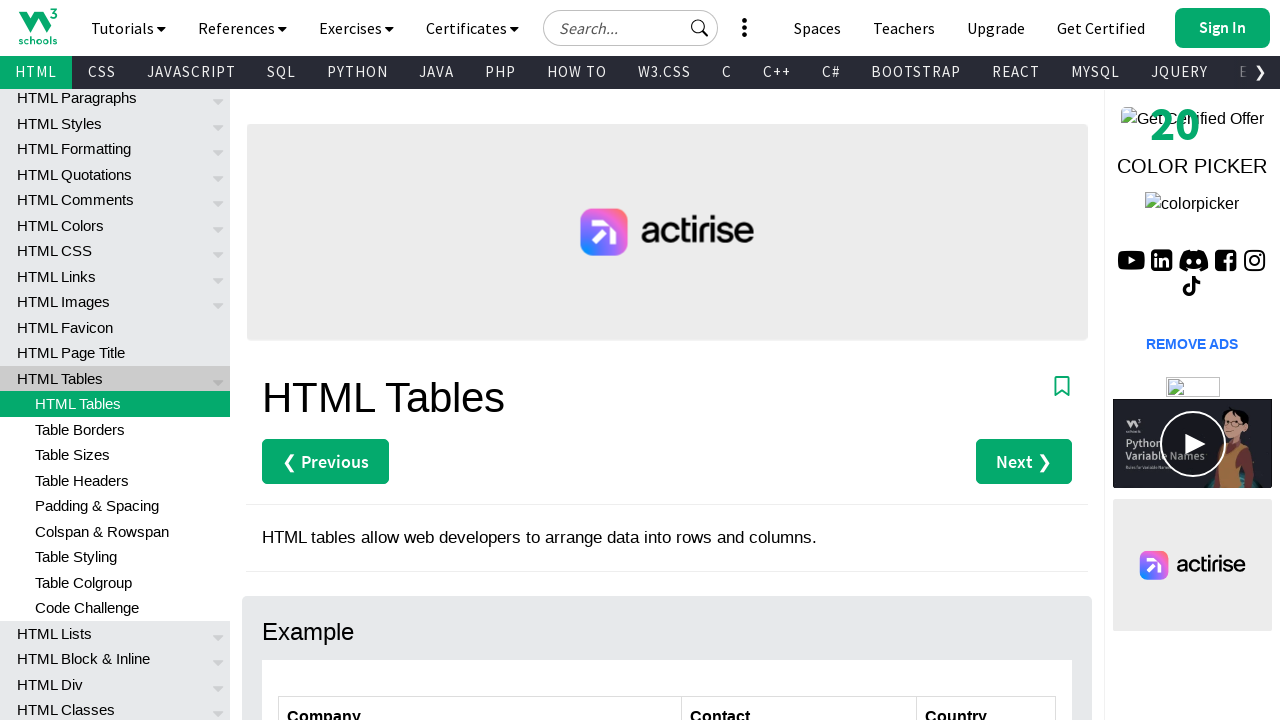

Retrieved contact name from row 3: Francisco Chang
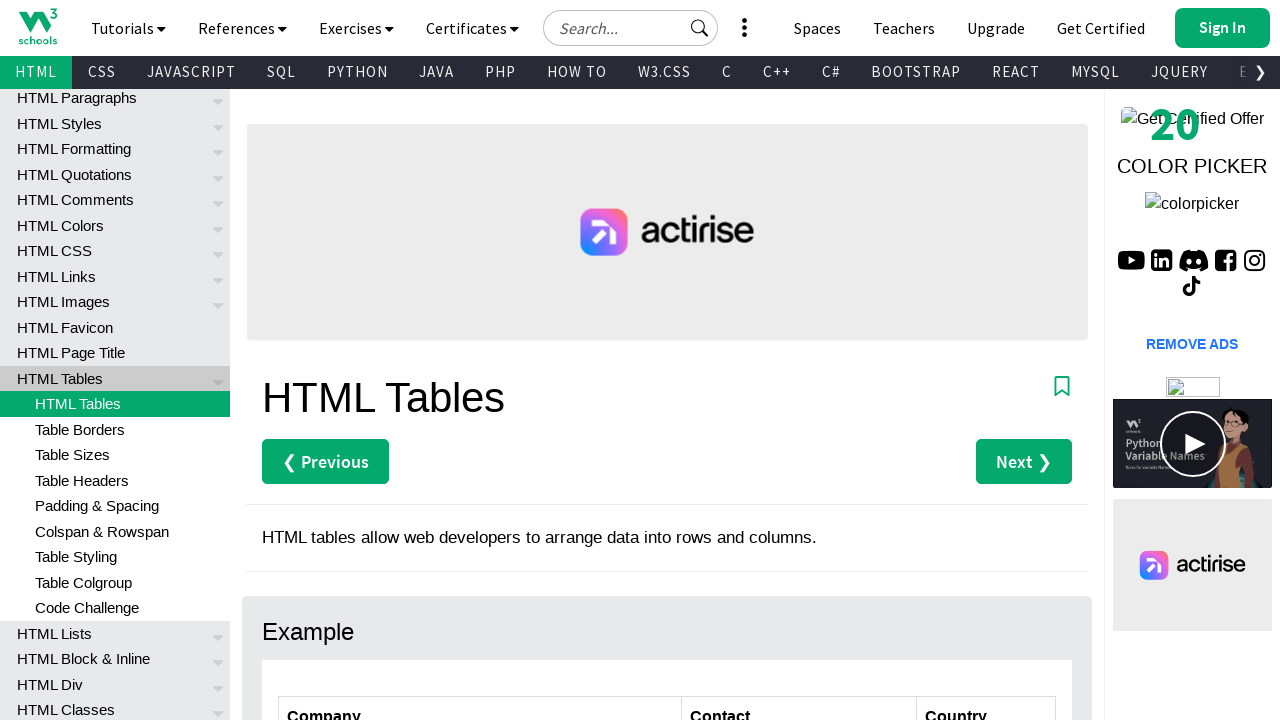

Retrieved company name from row 4: Ernst Handel
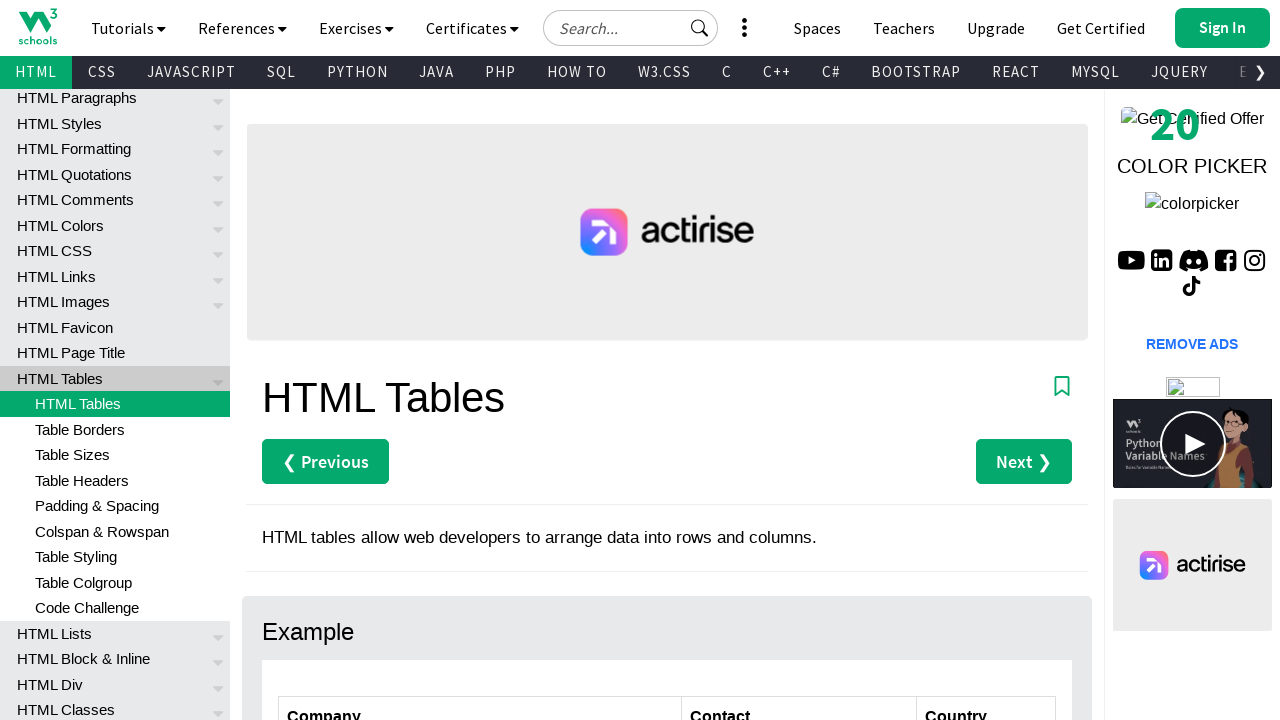

Retrieved contact name from row 4: Roland Mendel
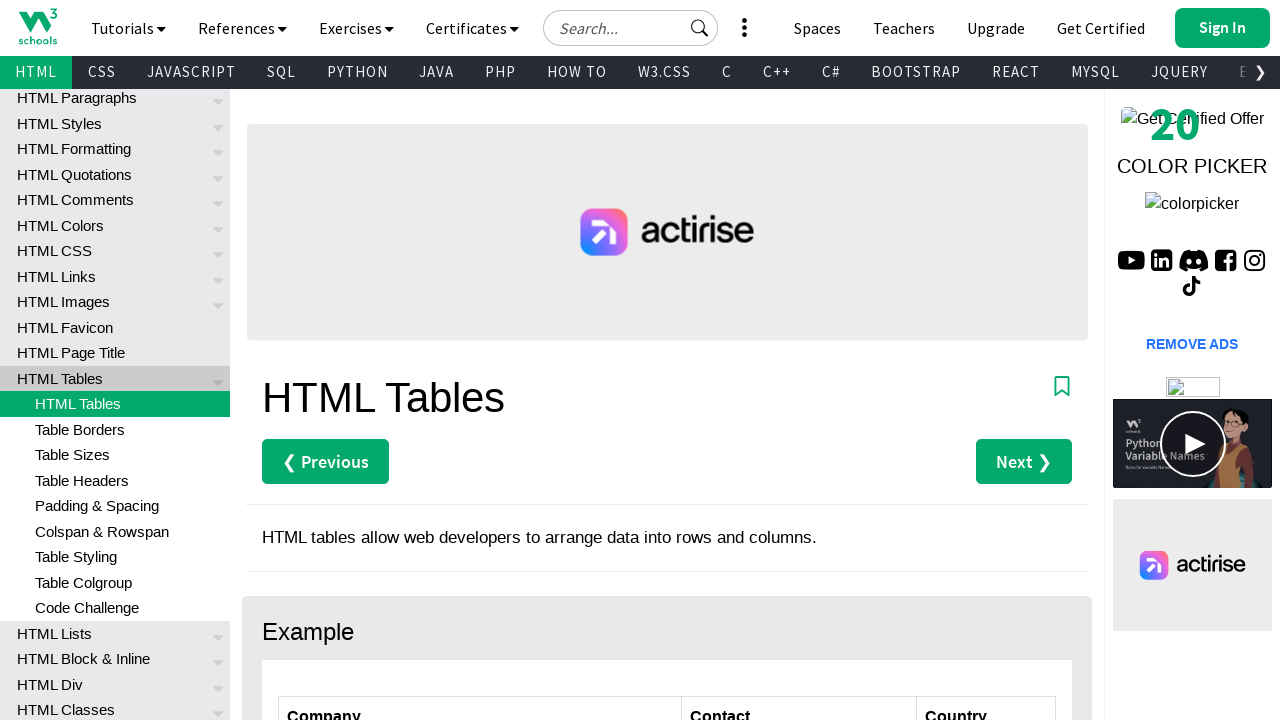

Retrieved company name from row 5: Island Trading
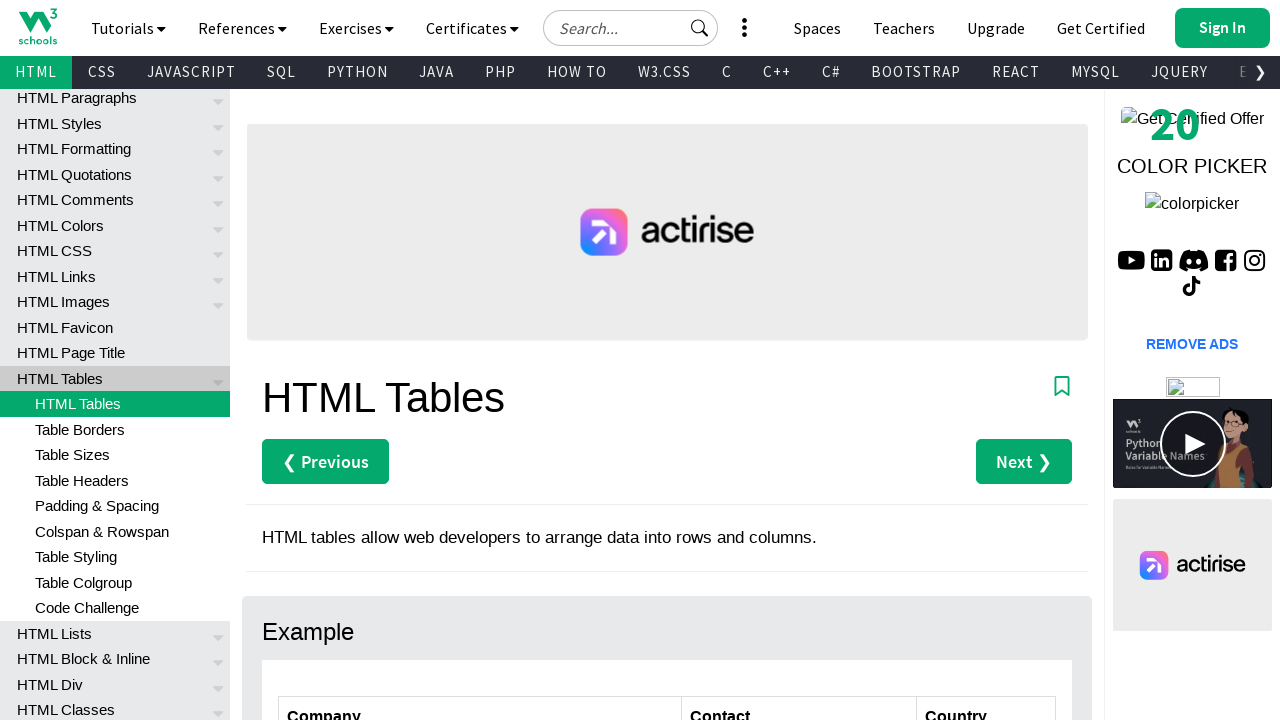

Retrieved contact name from row 5: Helen Bennett
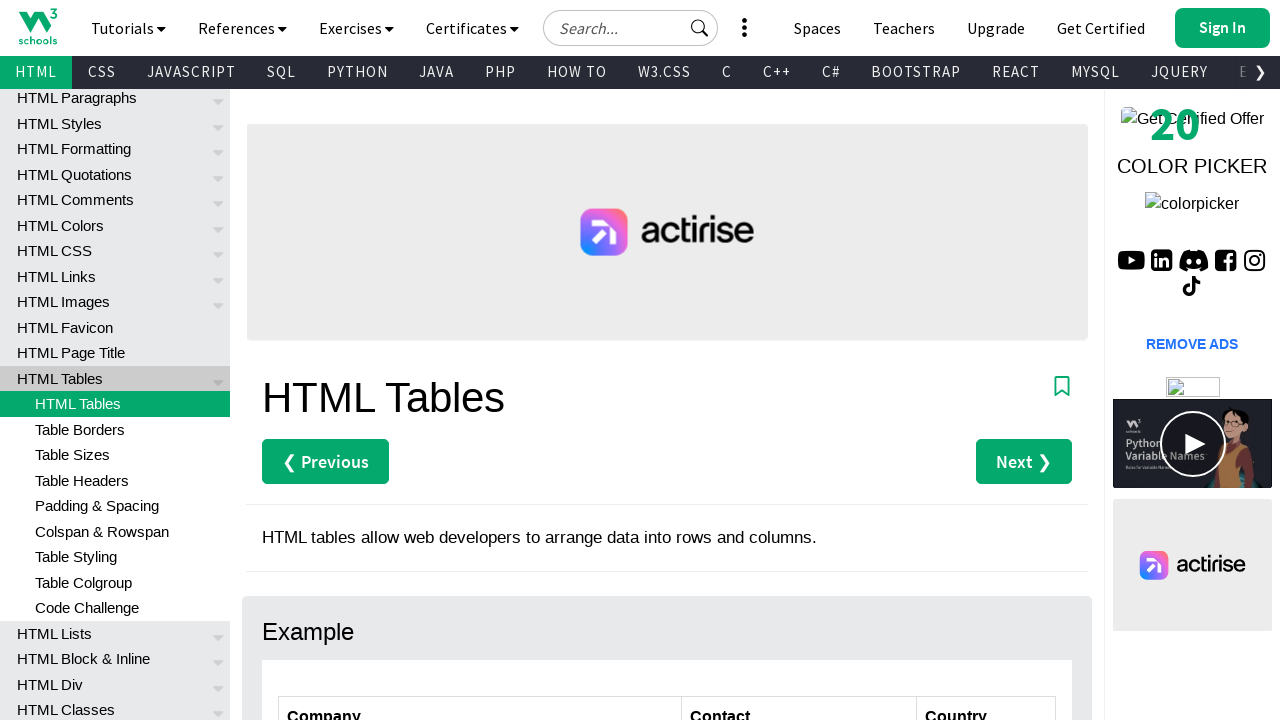

Retrieved company name from row 6: Laughing Bacchus Winecellars
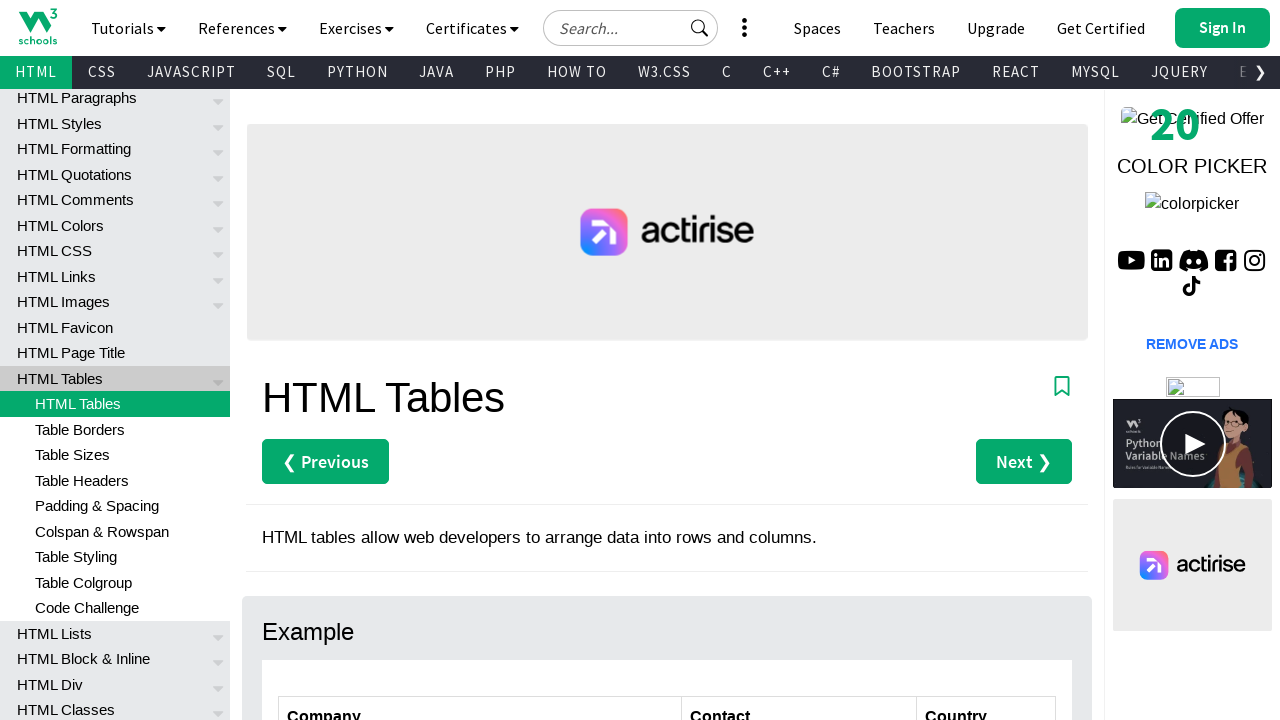

Retrieved contact name from row 6: Yoshi Tannamuri
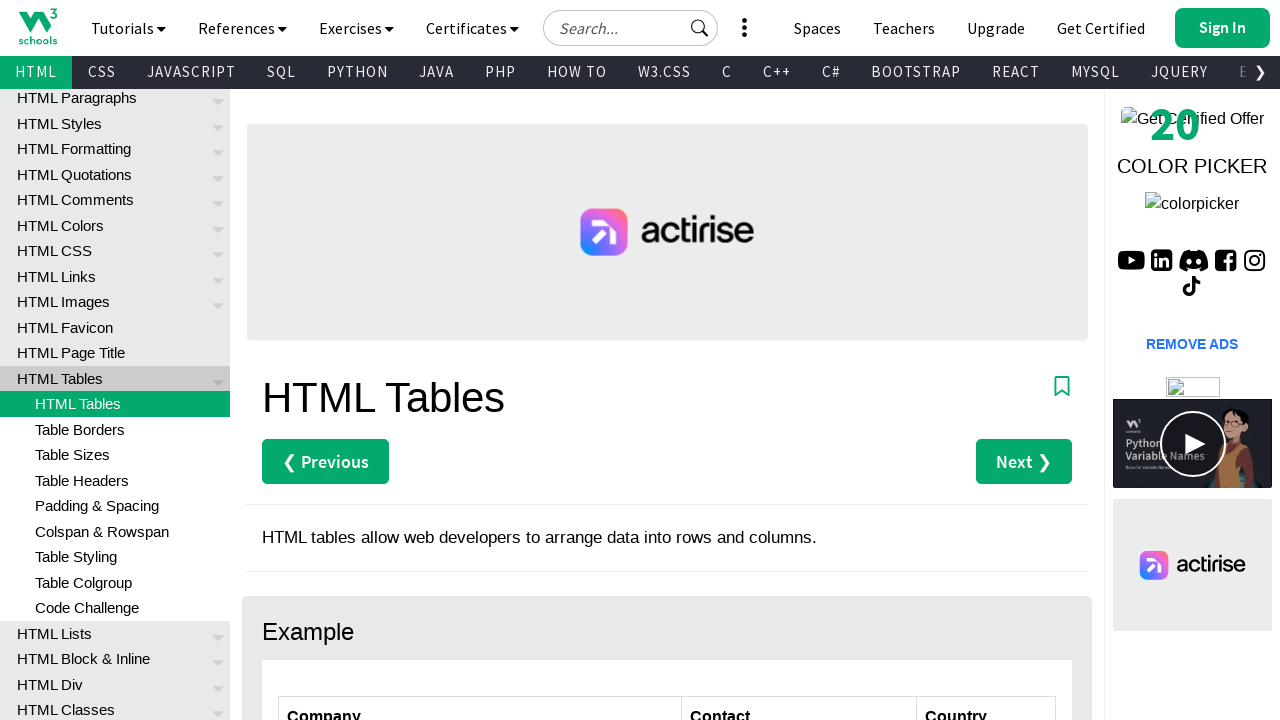

Retrieved company name from row 7: Magazzini Alimentari Riuniti
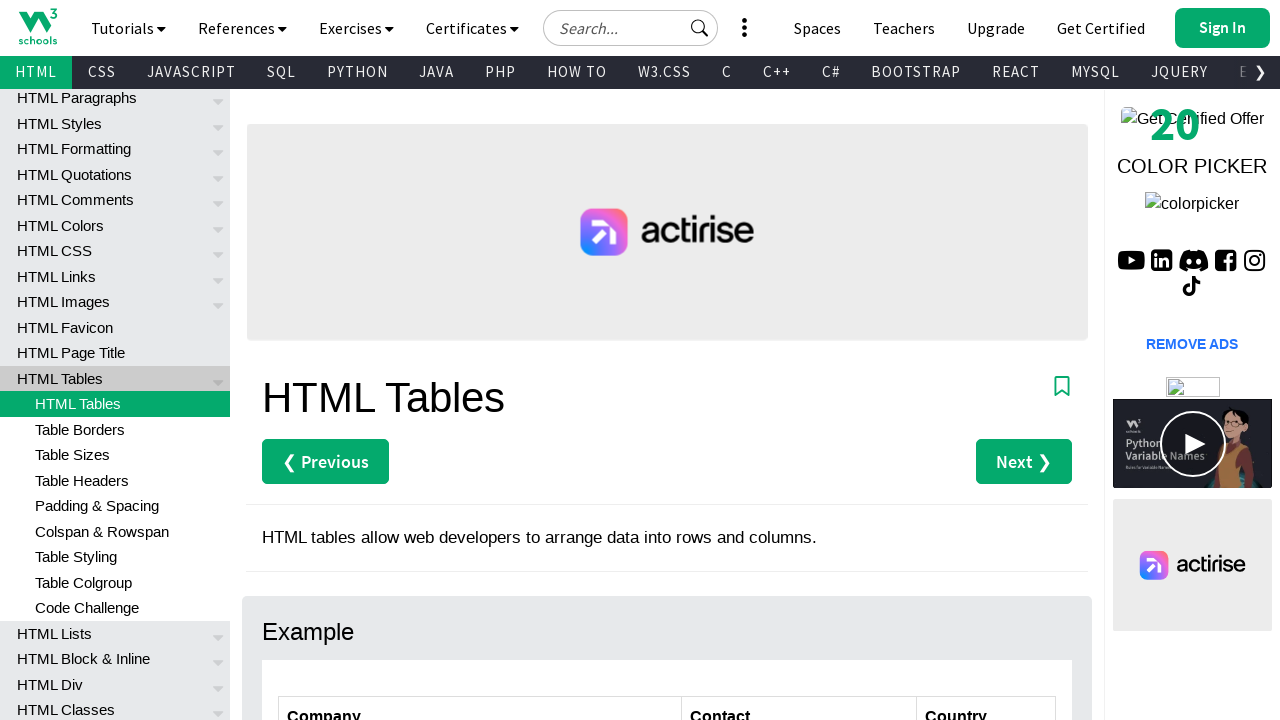

Retrieved contact name from row 7: Giovanni Rovelli
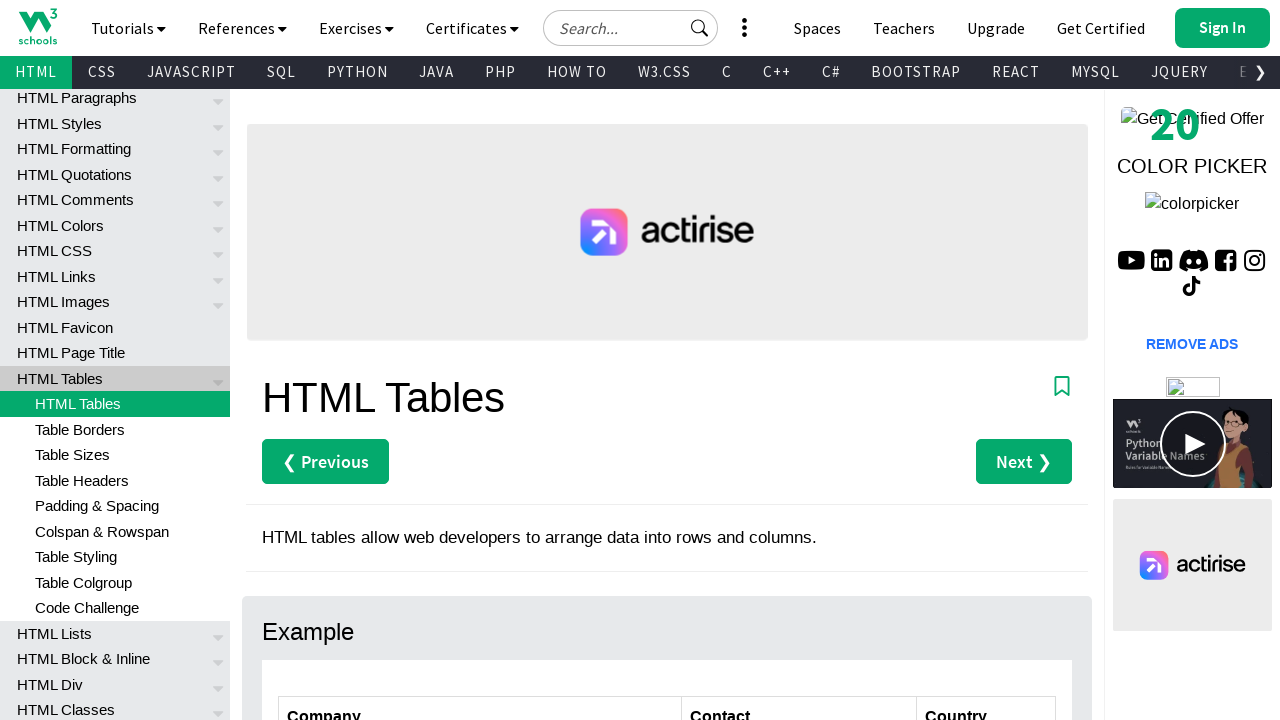

Retrieved all table cell elements - total 18 cells
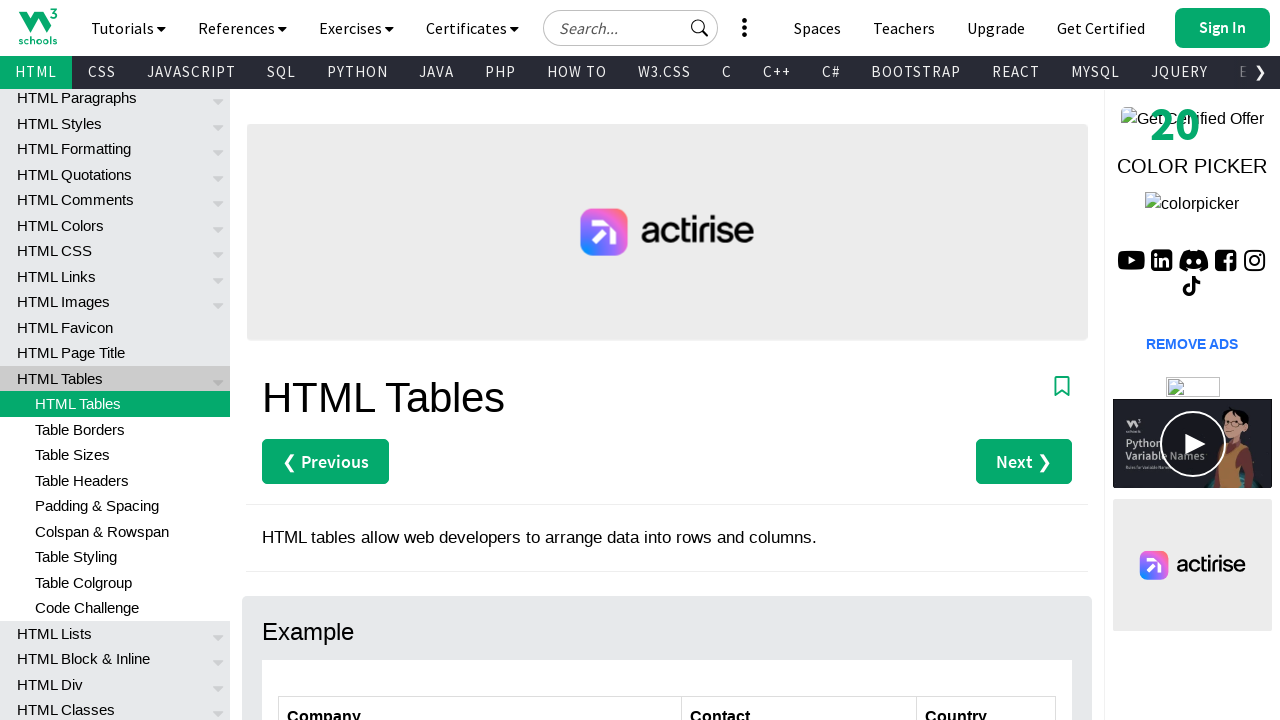

Extracted cell text: Alfreds Futterkiste
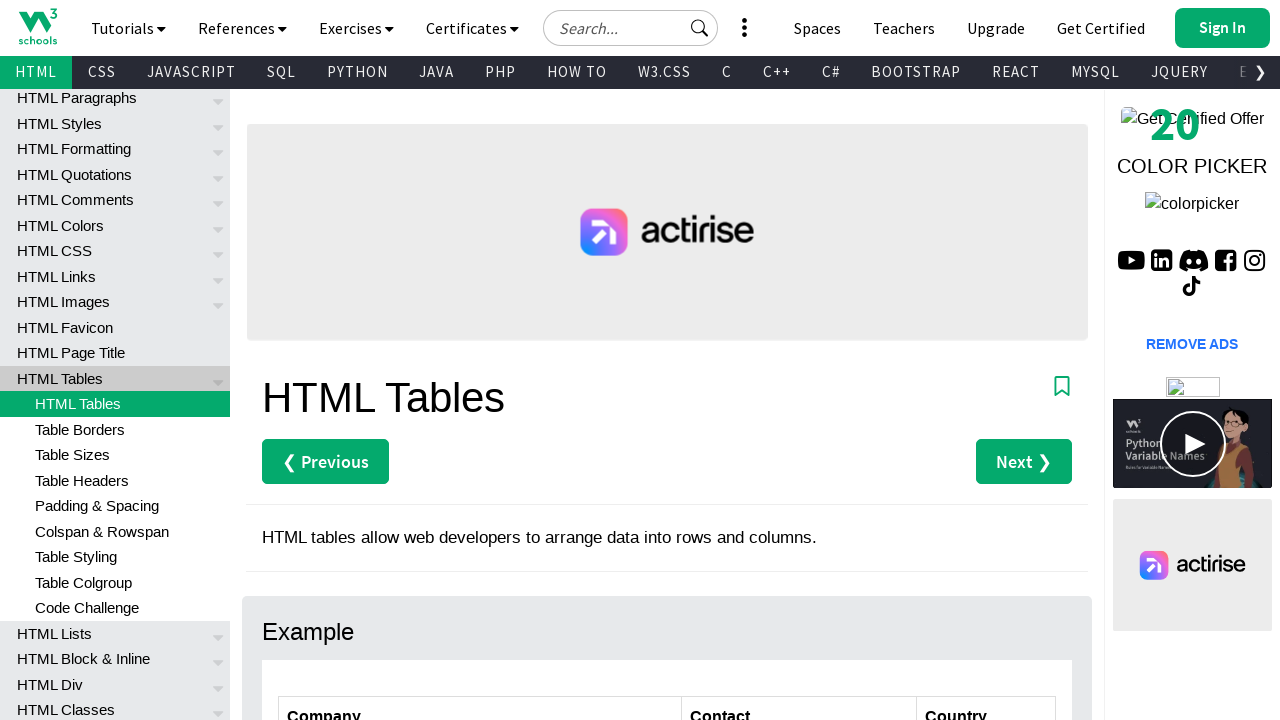

Extracted cell text: Maria Anders
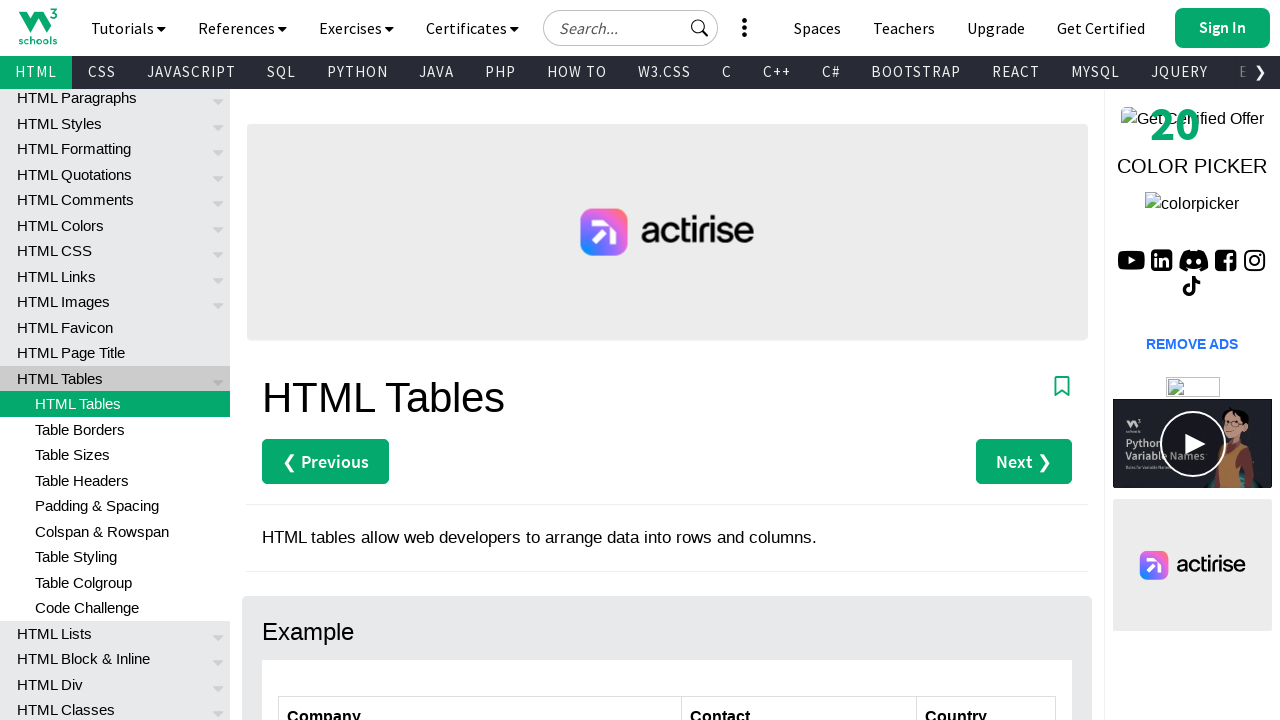

Extracted cell text: Germany
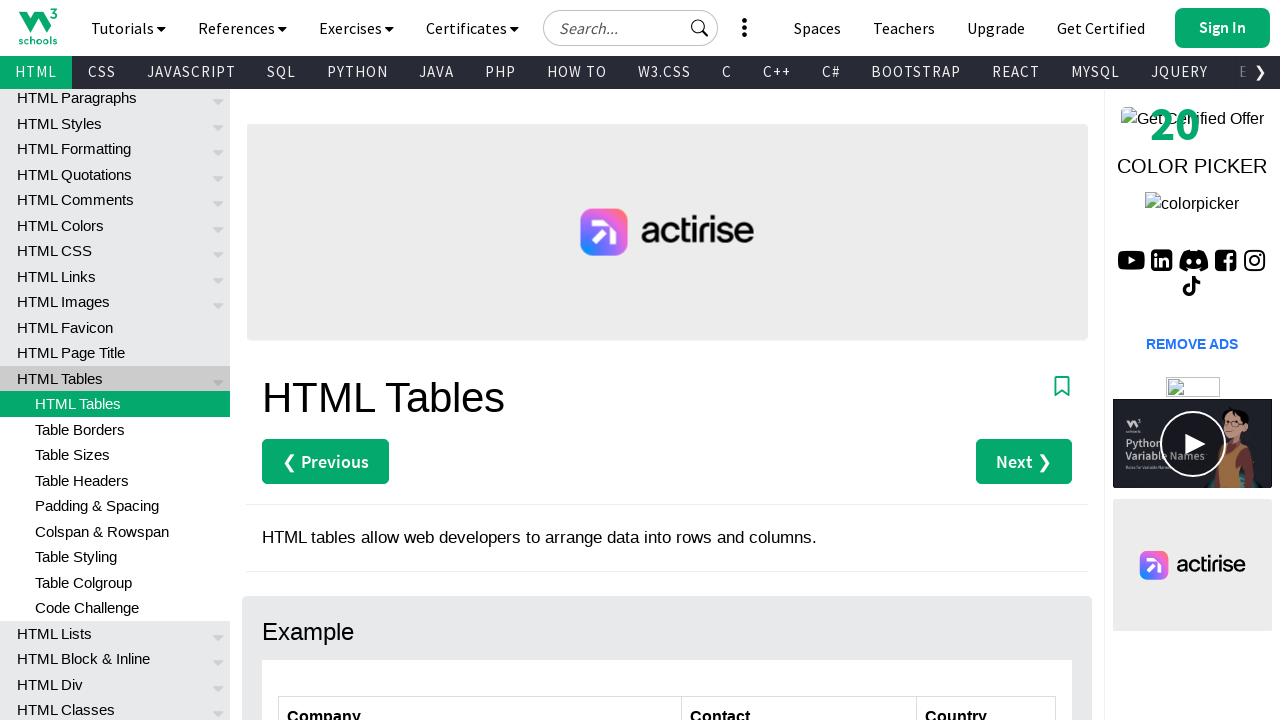

Extracted cell text: Centro comercial Moctezuma
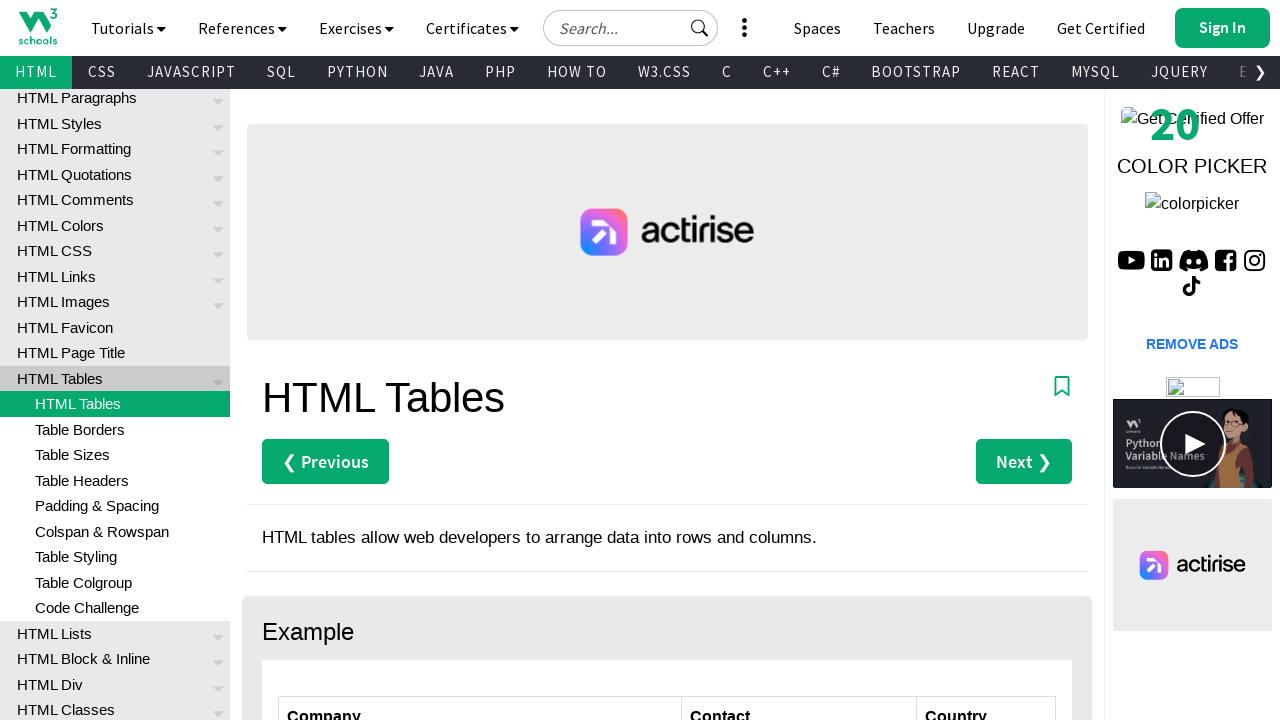

Extracted cell text: Francisco Chang
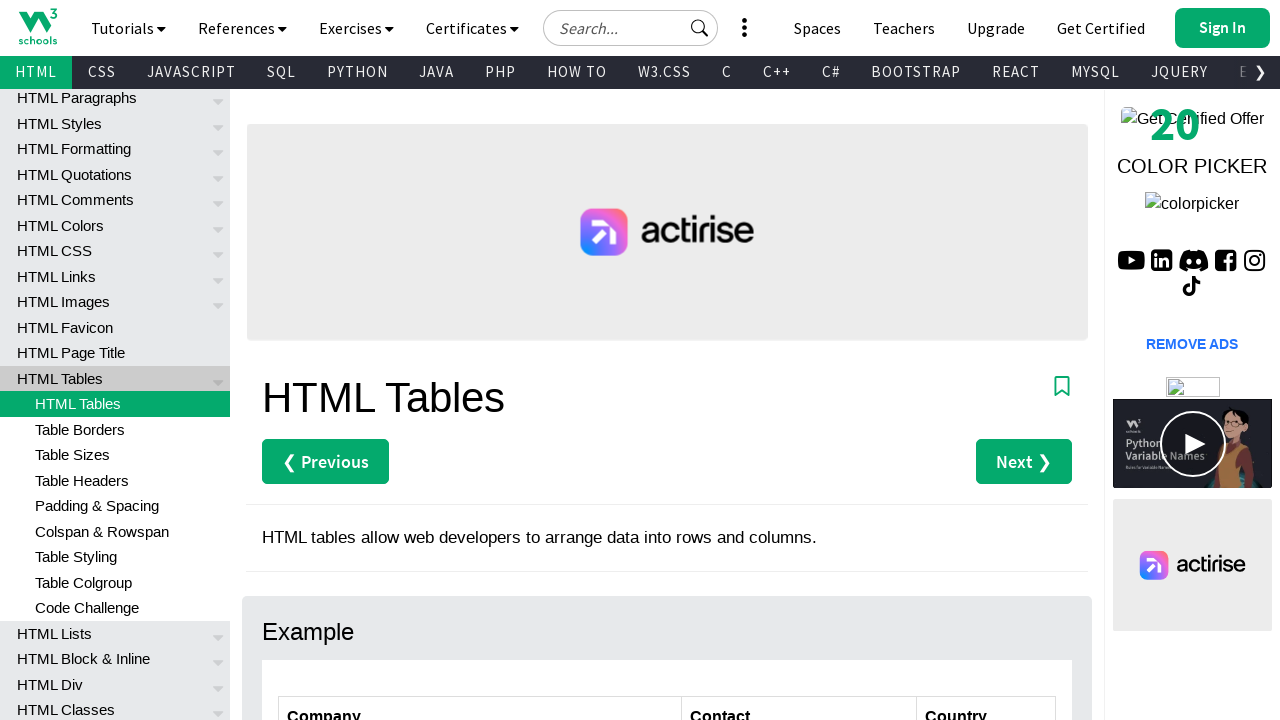

Extracted cell text: Mexico
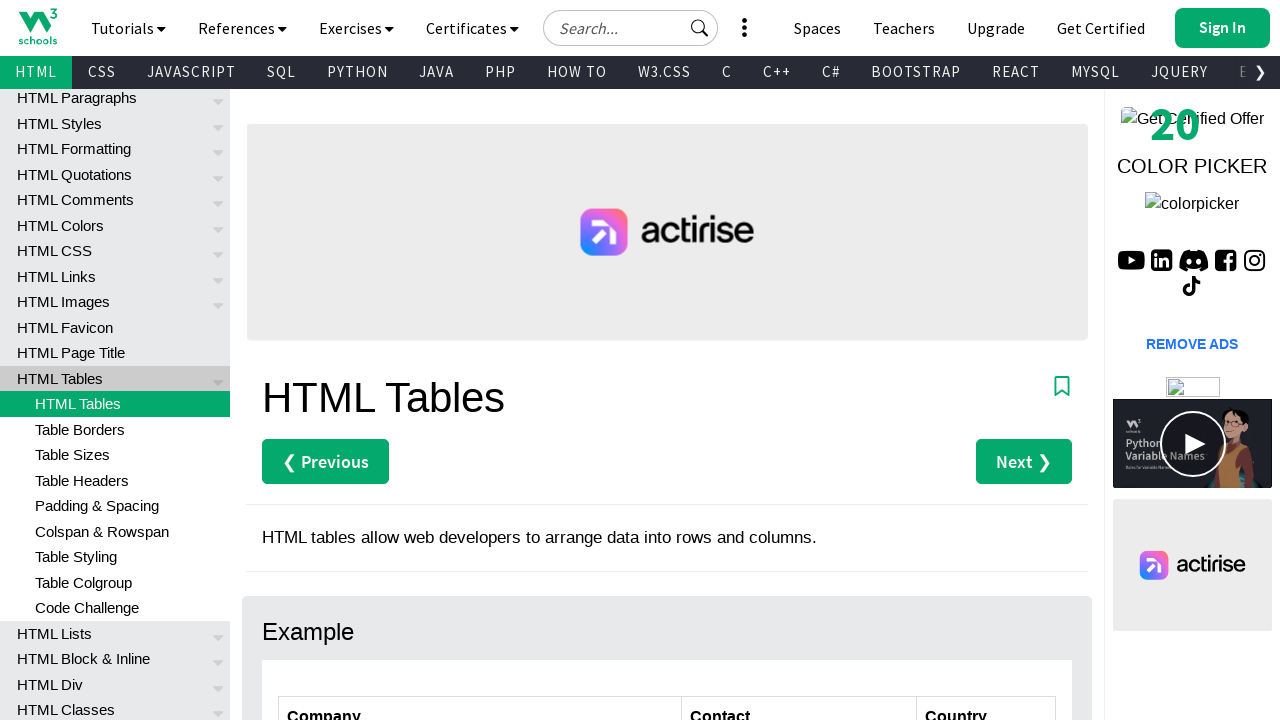

Extracted cell text: Ernst Handel
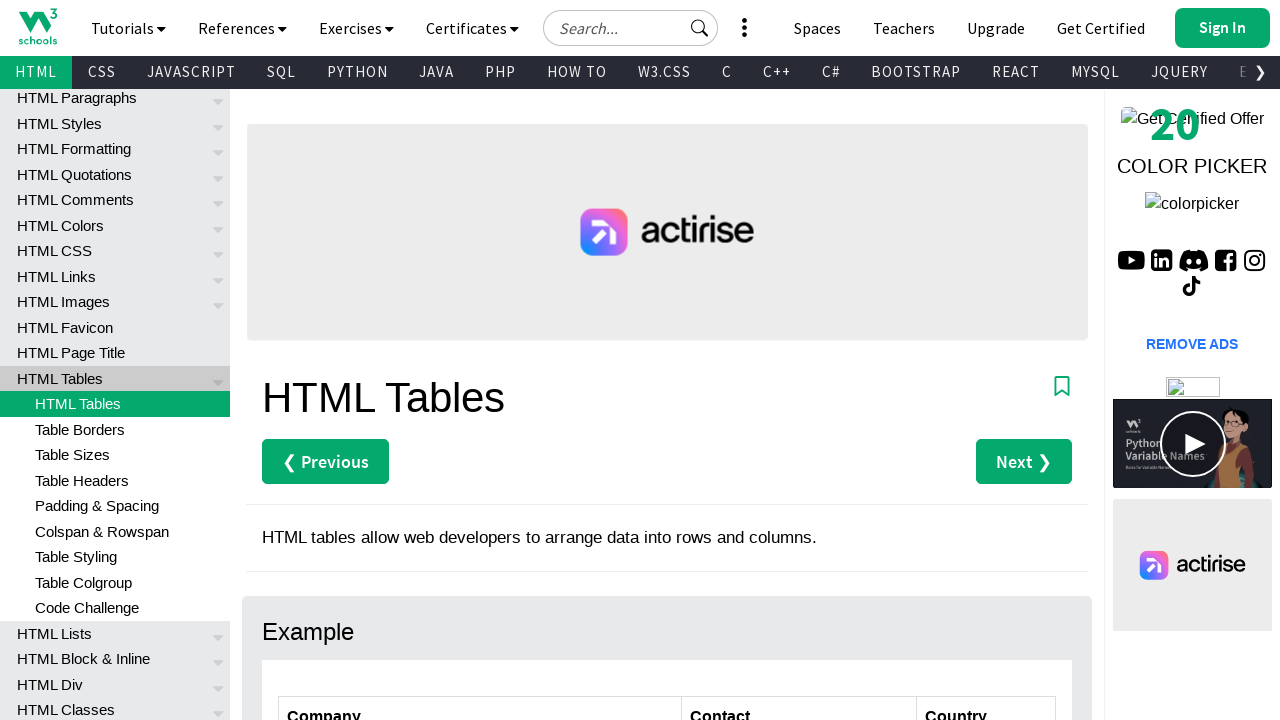

Extracted cell text: Roland Mendel
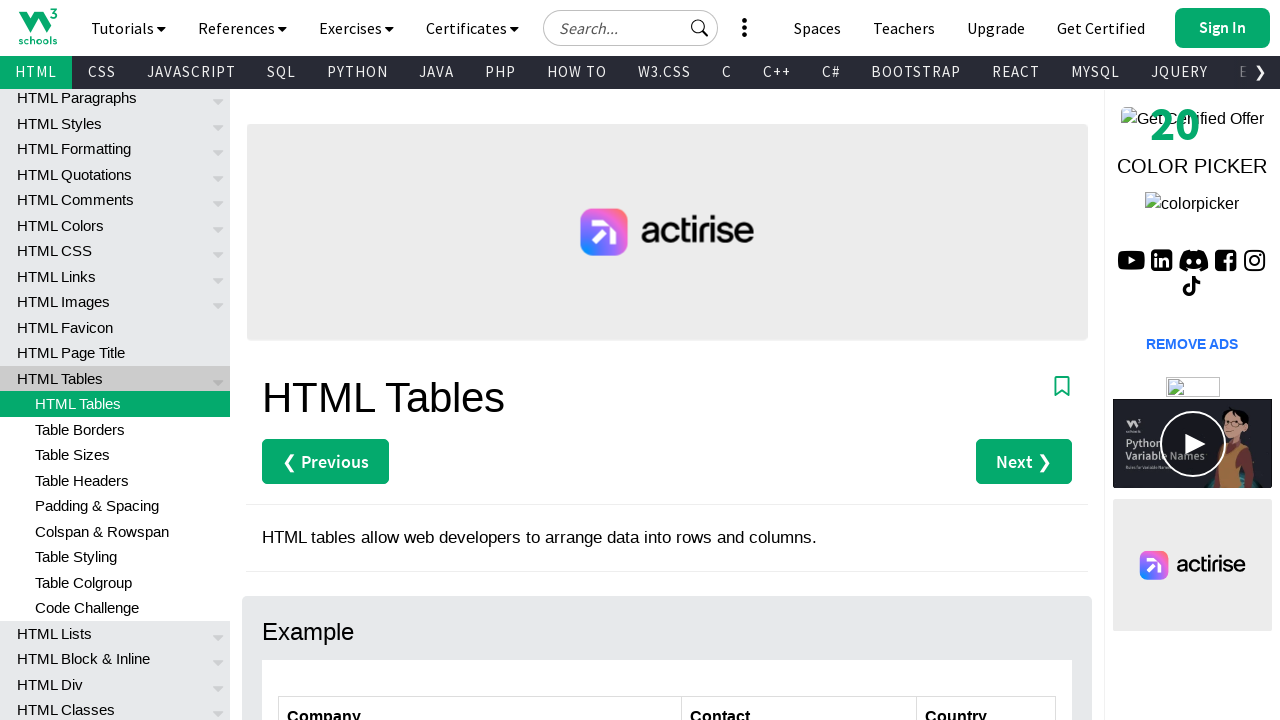

Extracted cell text: Austria
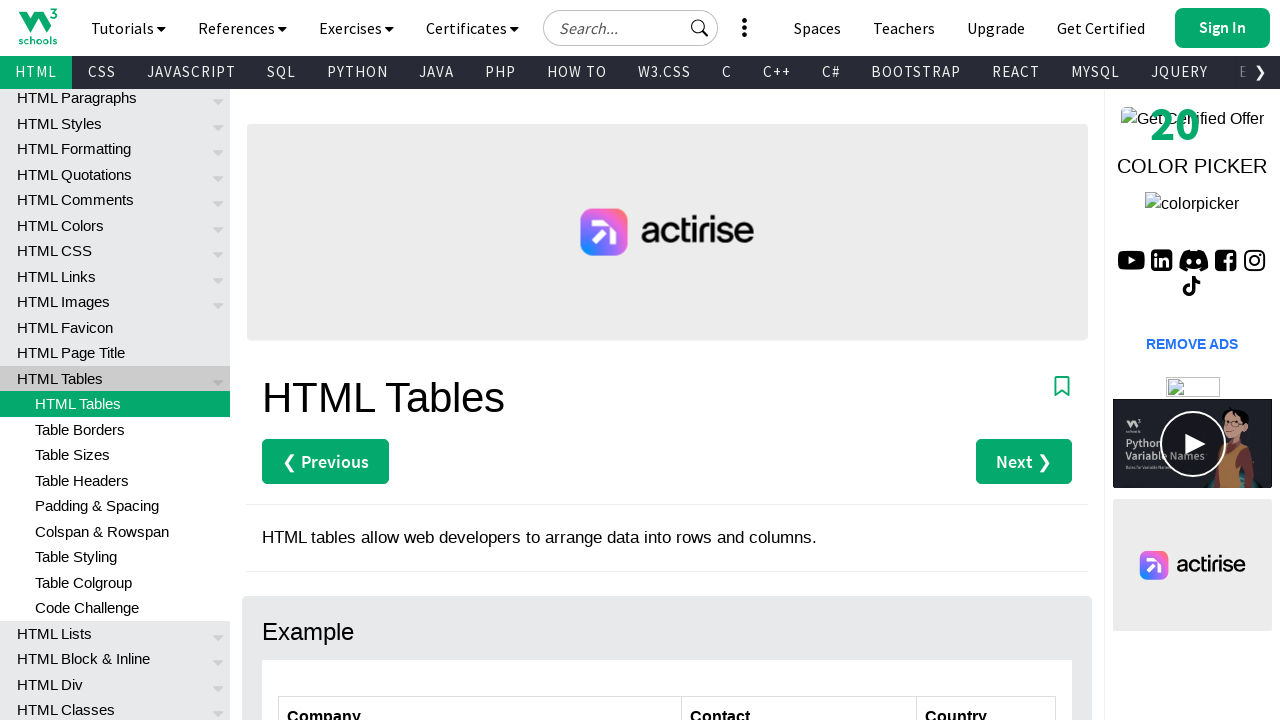

Extracted cell text: Island Trading
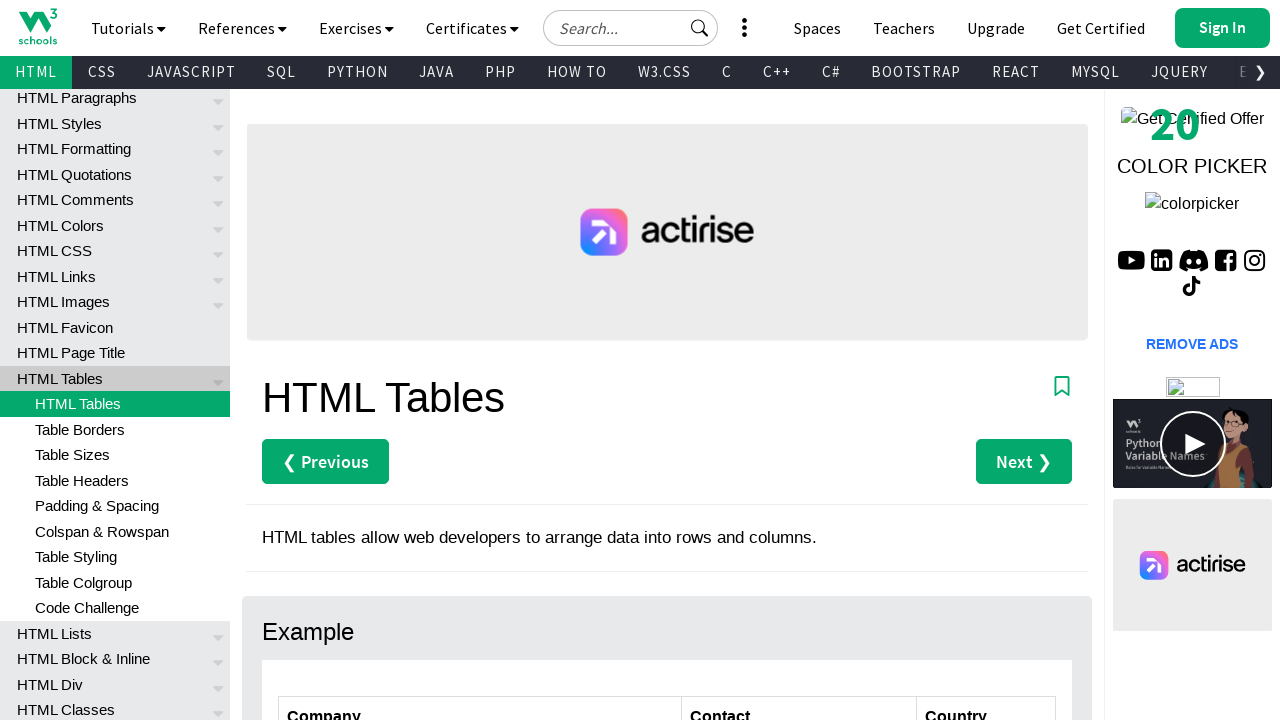

Extracted cell text: Helen Bennett
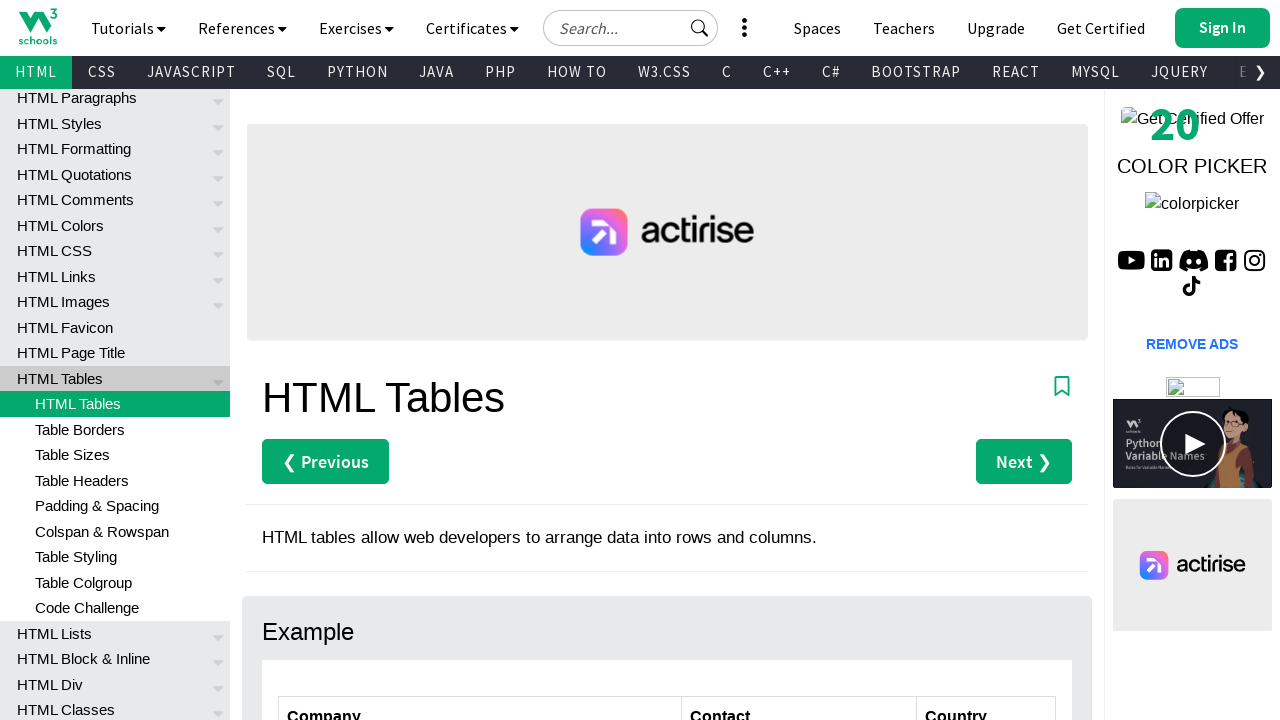

Extracted cell text: UK
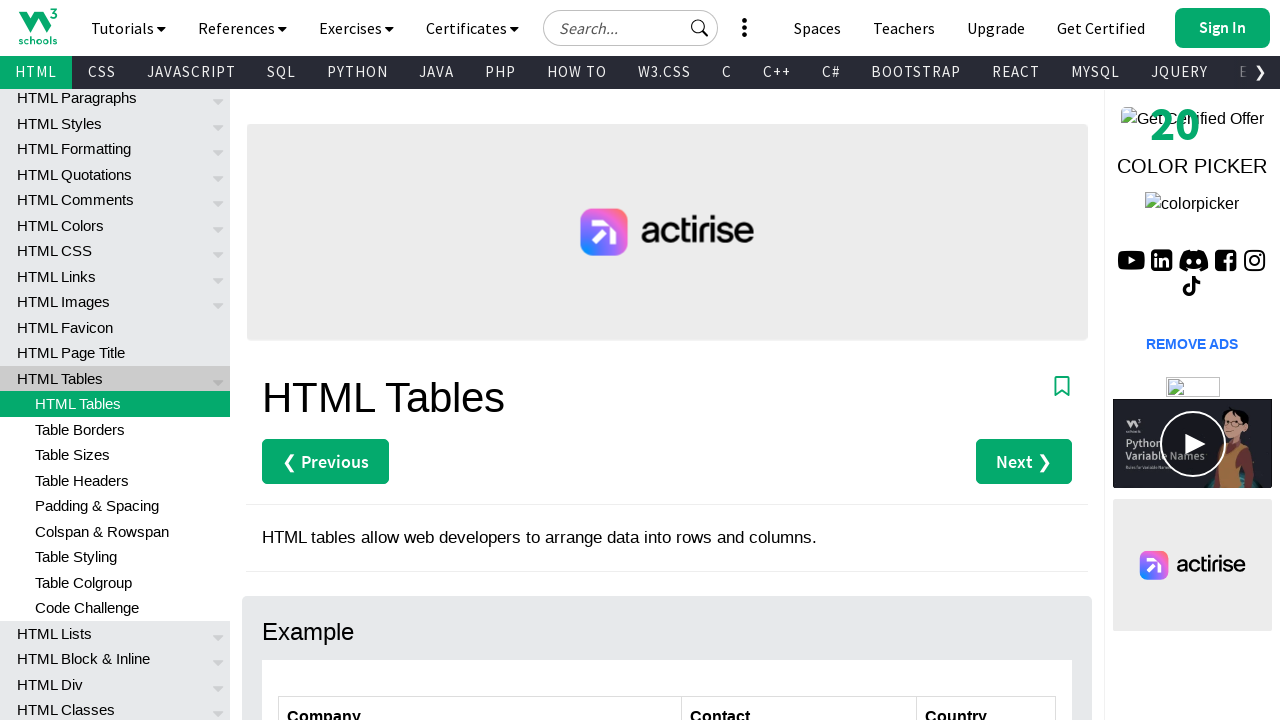

Extracted cell text: Laughing Bacchus Winecellars
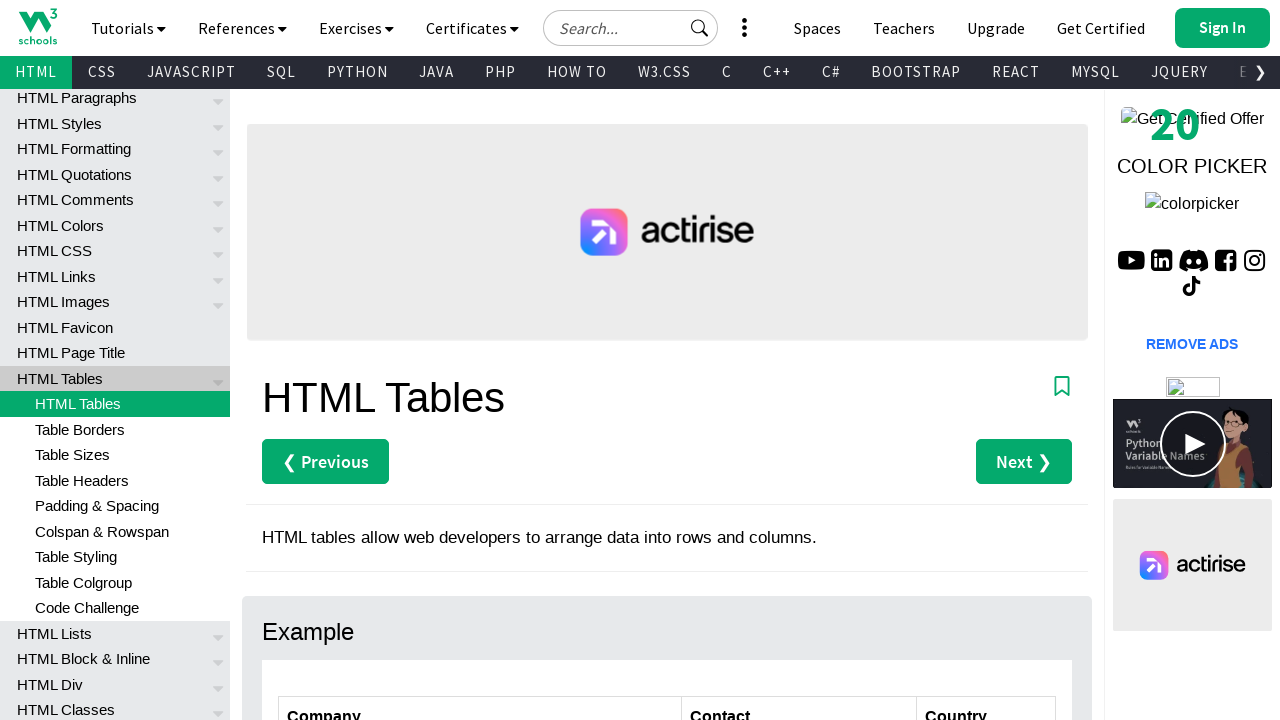

Extracted cell text: Yoshi Tannamuri
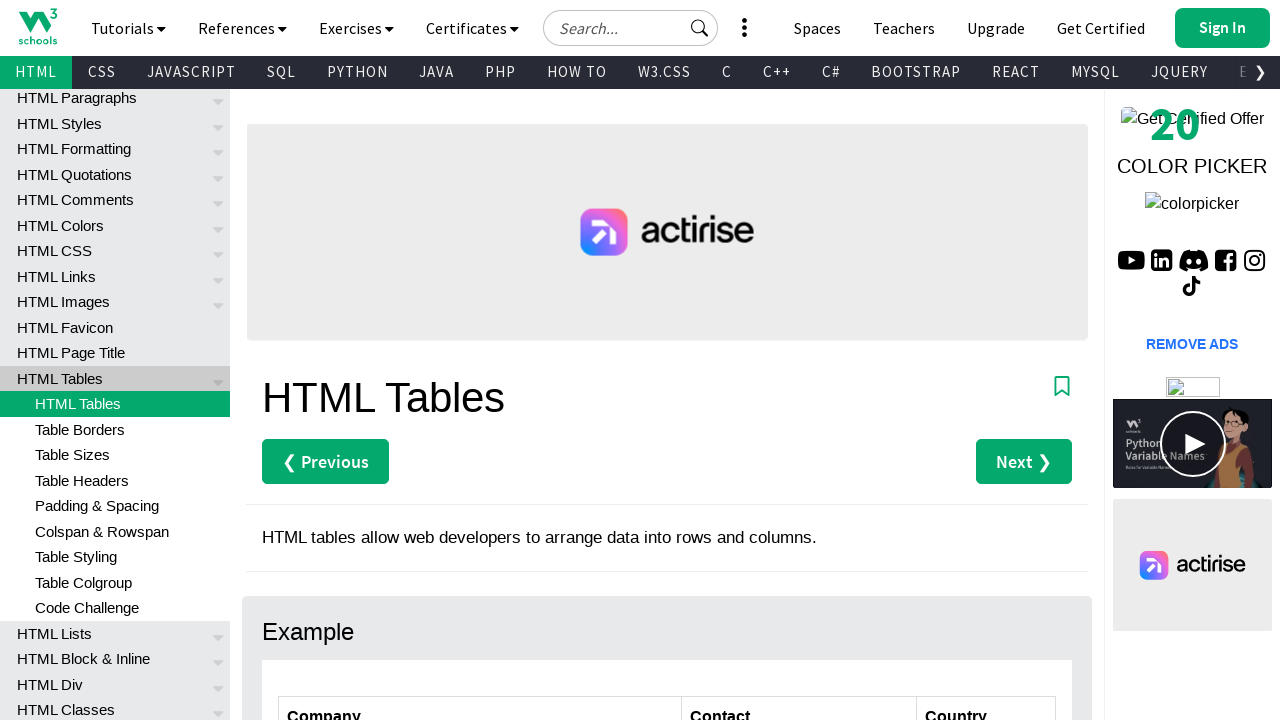

Extracted cell text: Canada
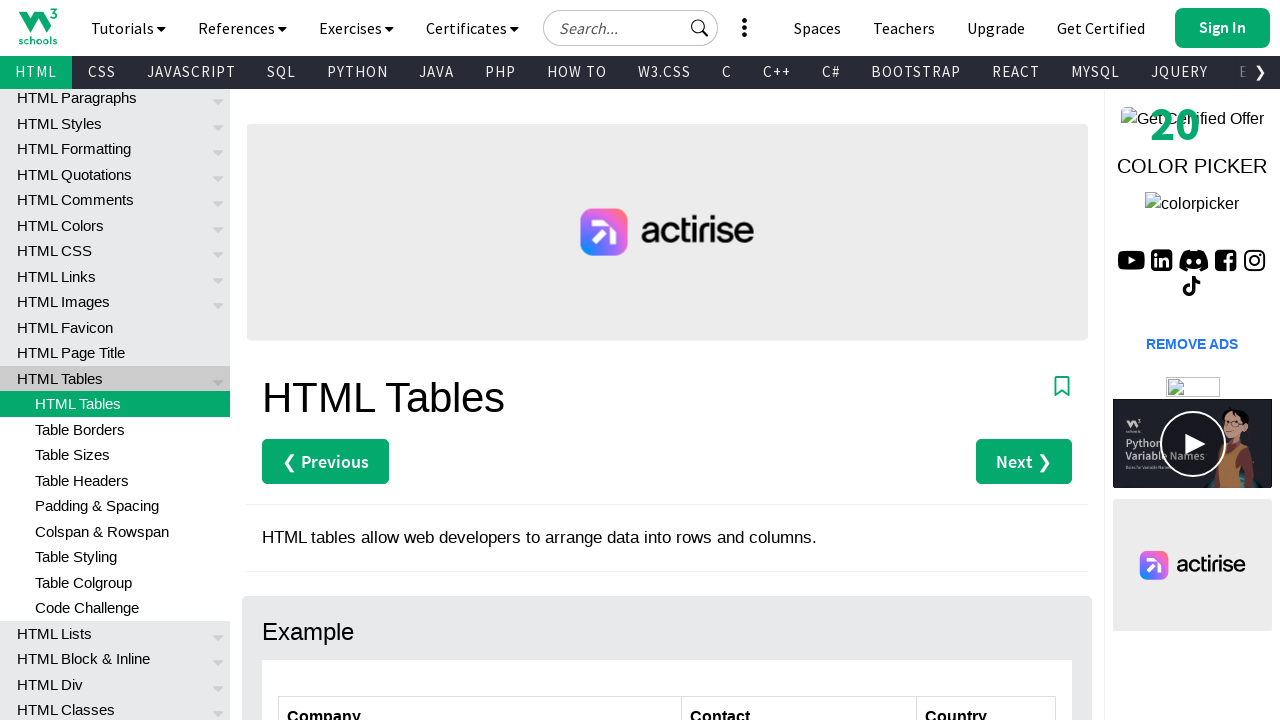

Extracted cell text: Magazzini Alimentari Riuniti
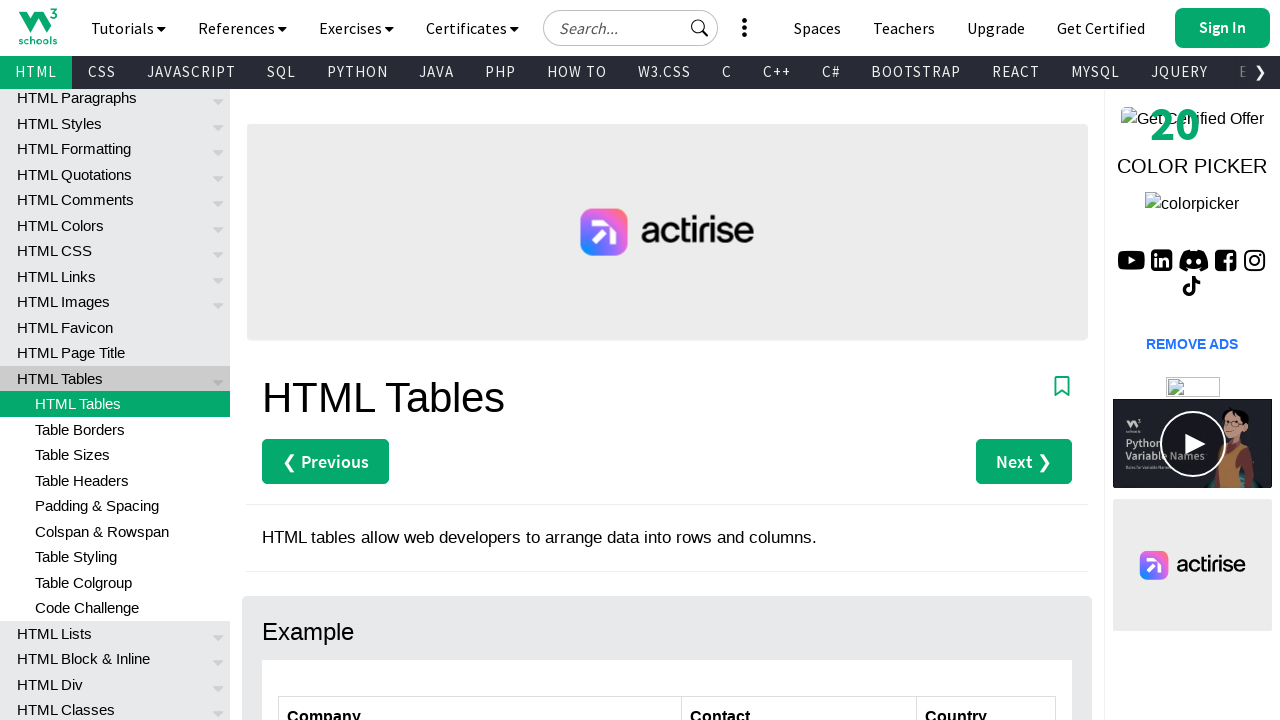

Extracted cell text: Giovanni Rovelli
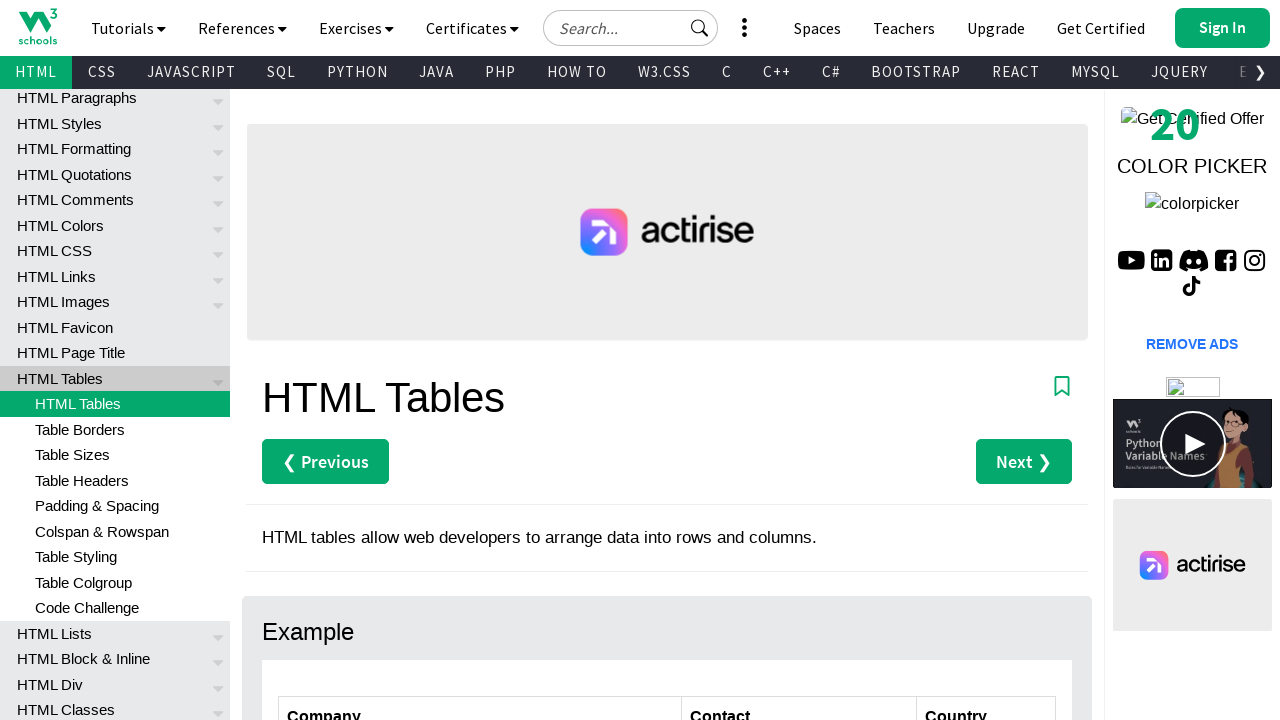

Extracted cell text: Italy
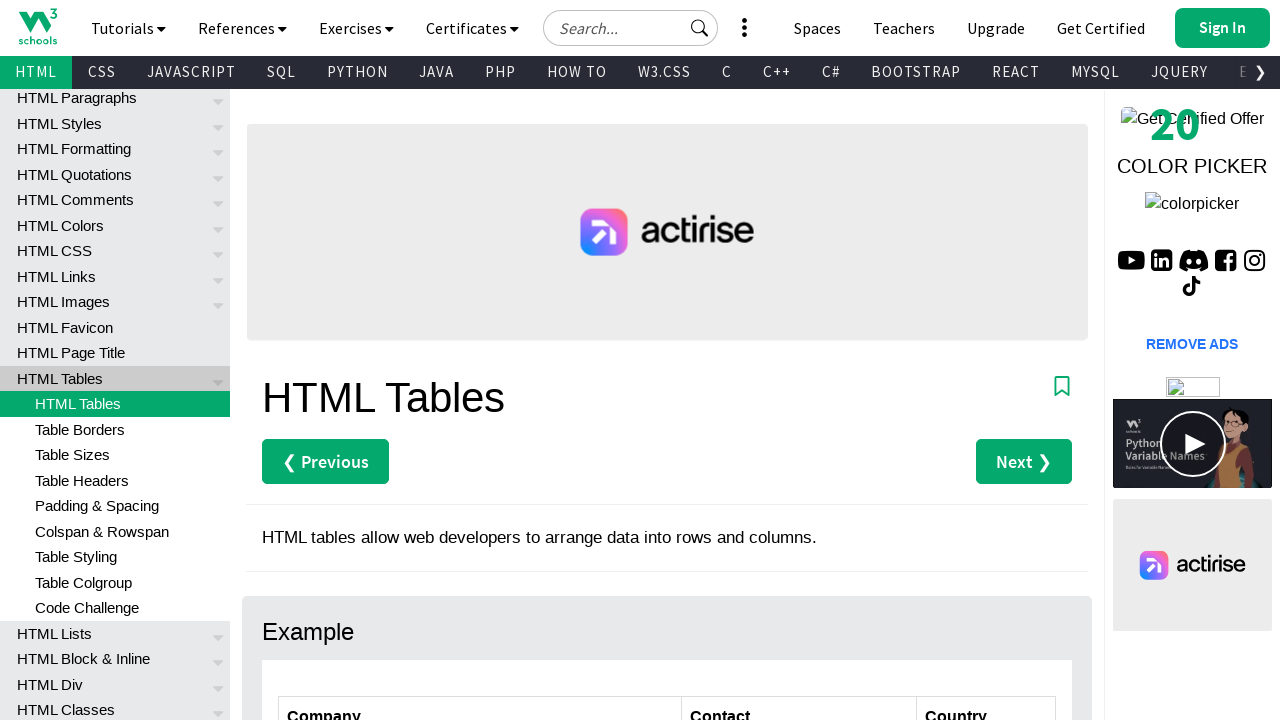

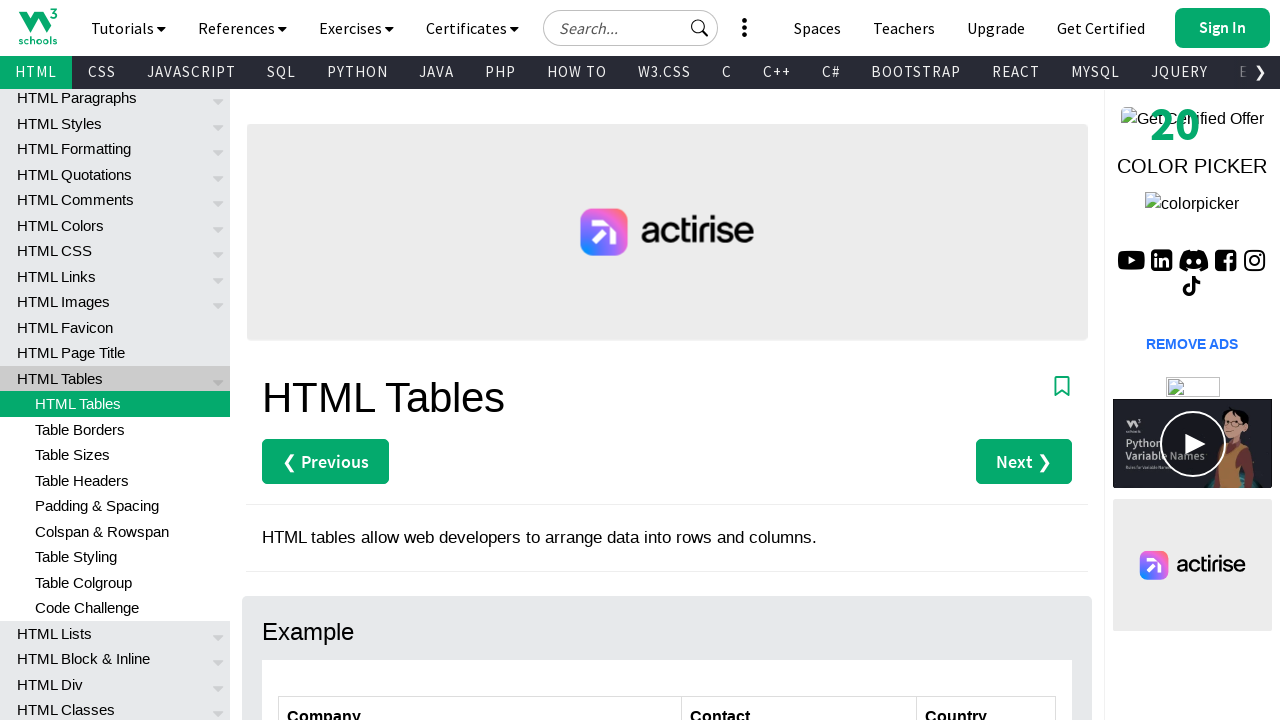